Tests JavaScript scroll functionality by scrolling the page down and then scrolling within a specific table element with a fixed header.

Starting URL: https://rahulshettyacademy.com/AutomationPractice/

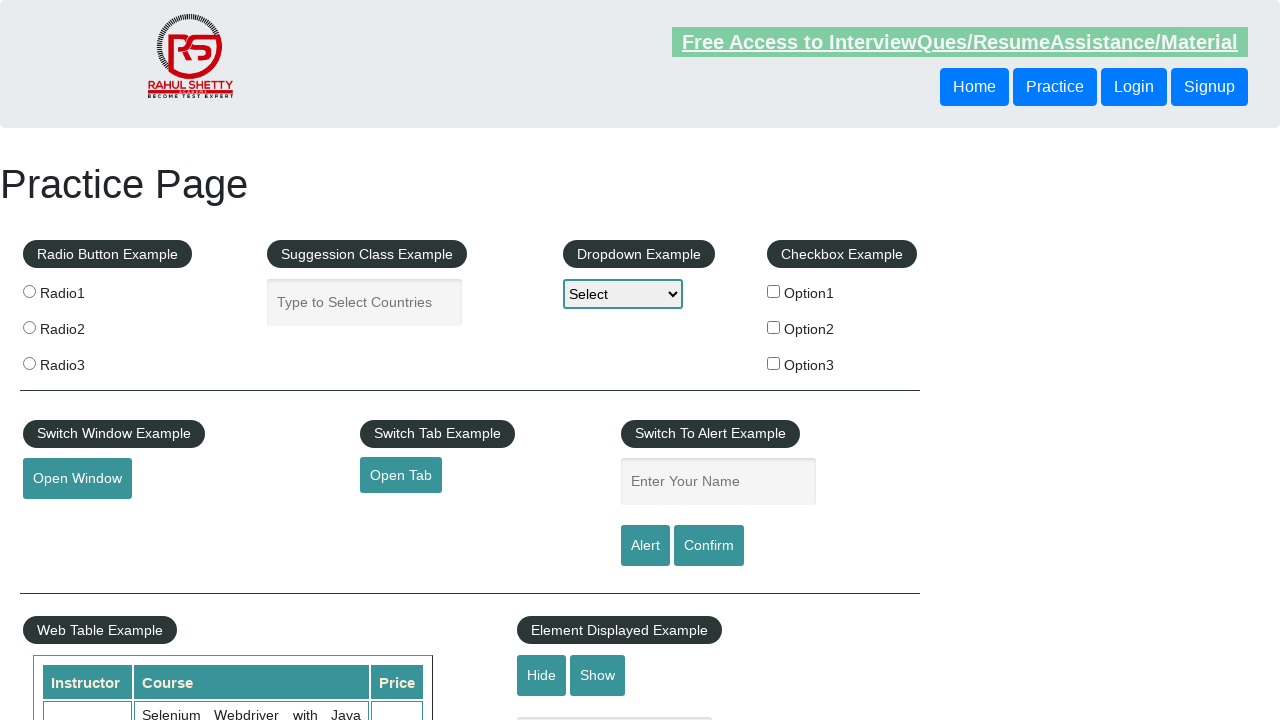

Scrolled page down by 800 pixels
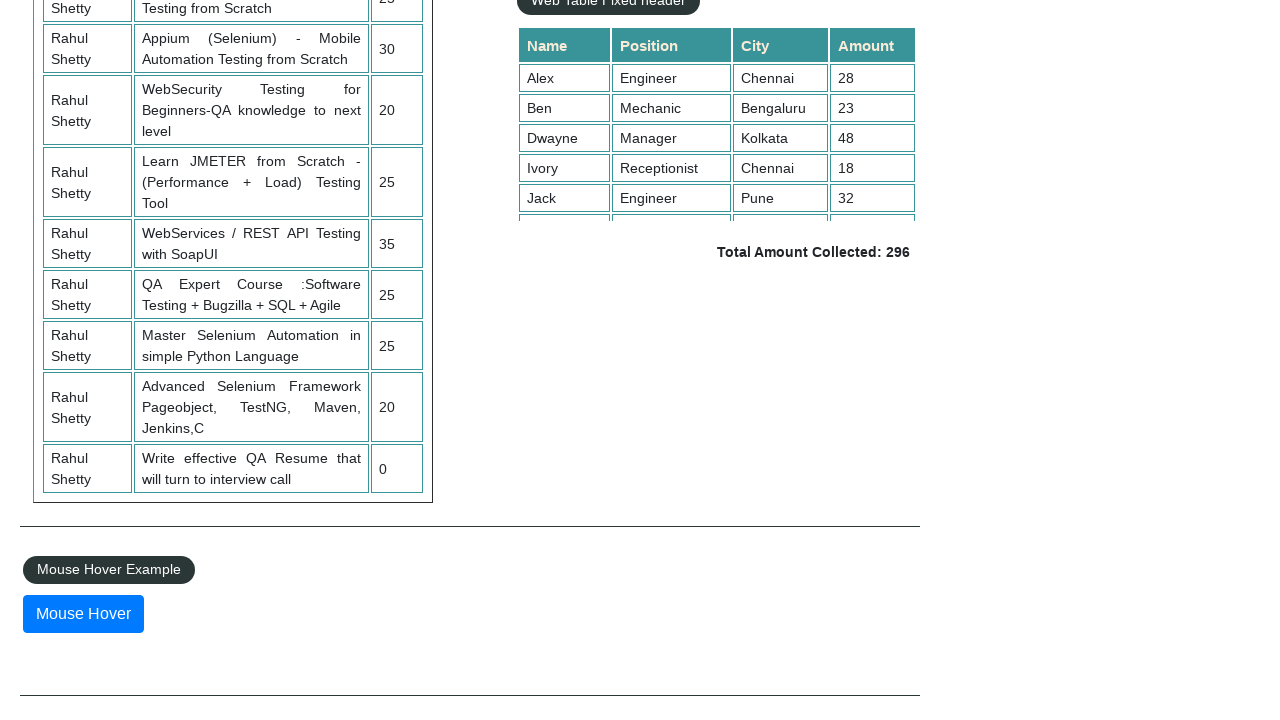

Scrolled table with fixed header to 500 pixels
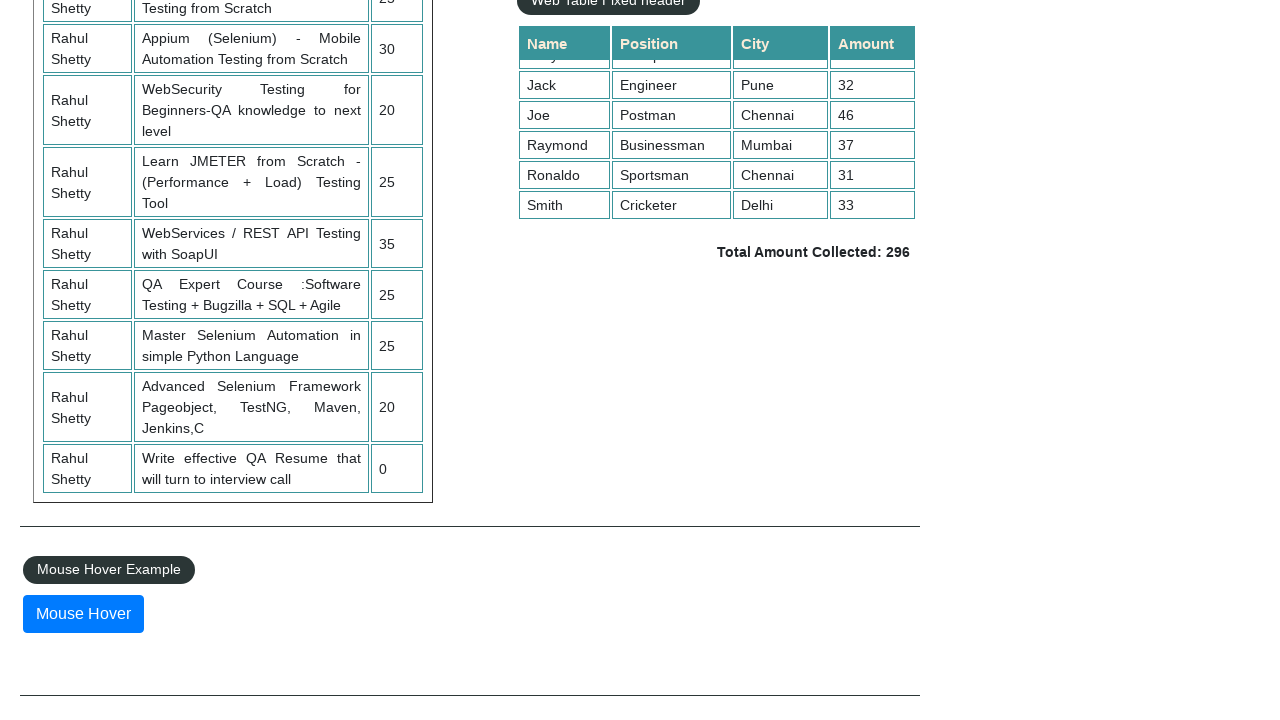

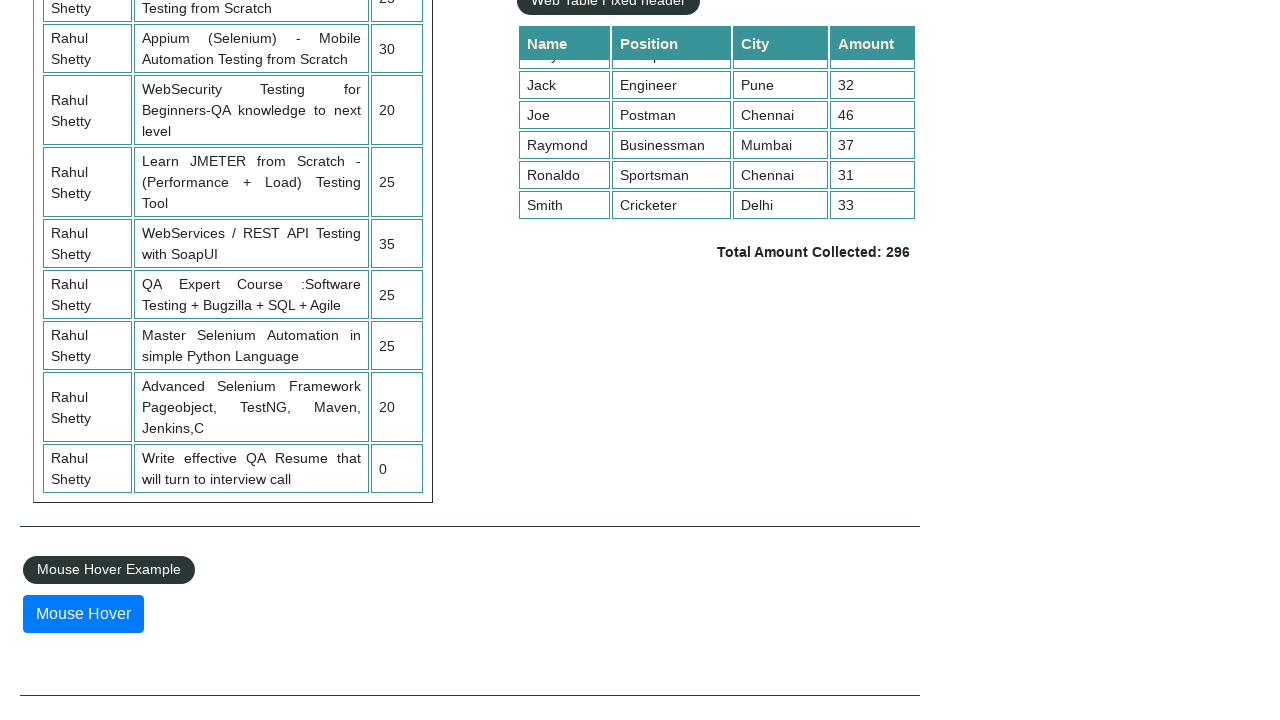